Tests navigating from Tesla homepage to Shop and then to the Lifestyle category

Starting URL: https://www.tesla.com/

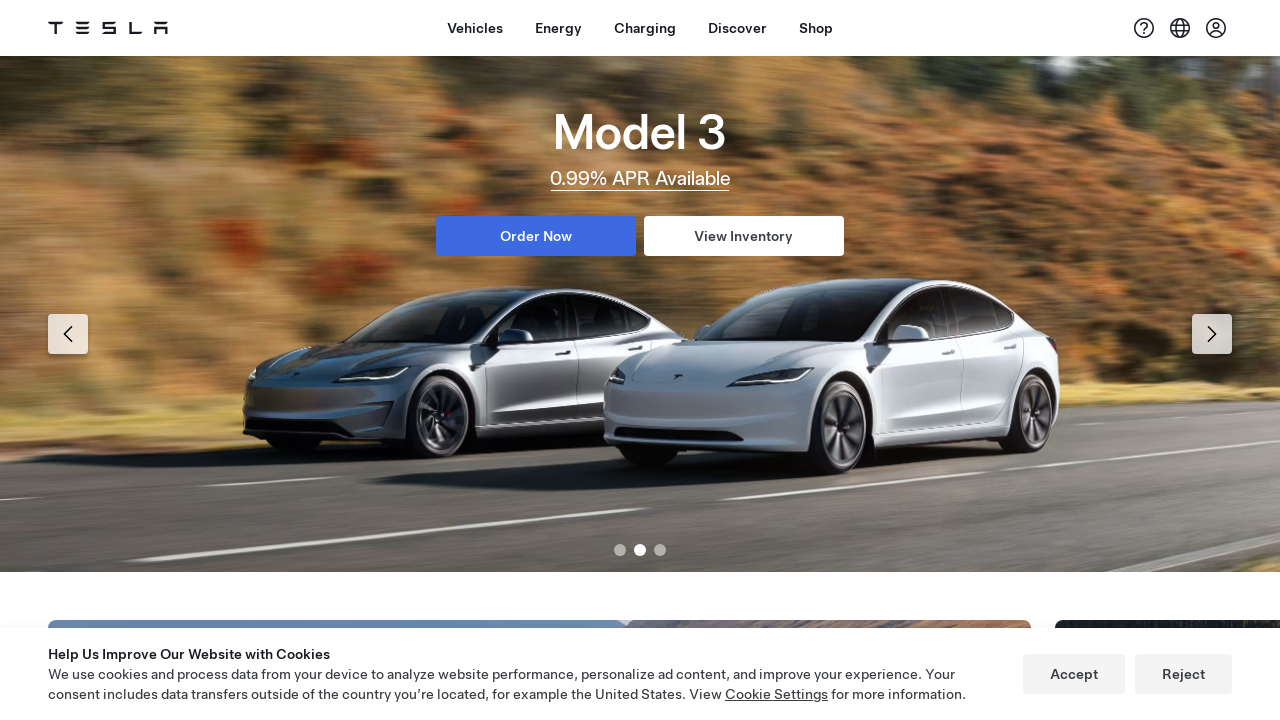

Shop button selector loaded
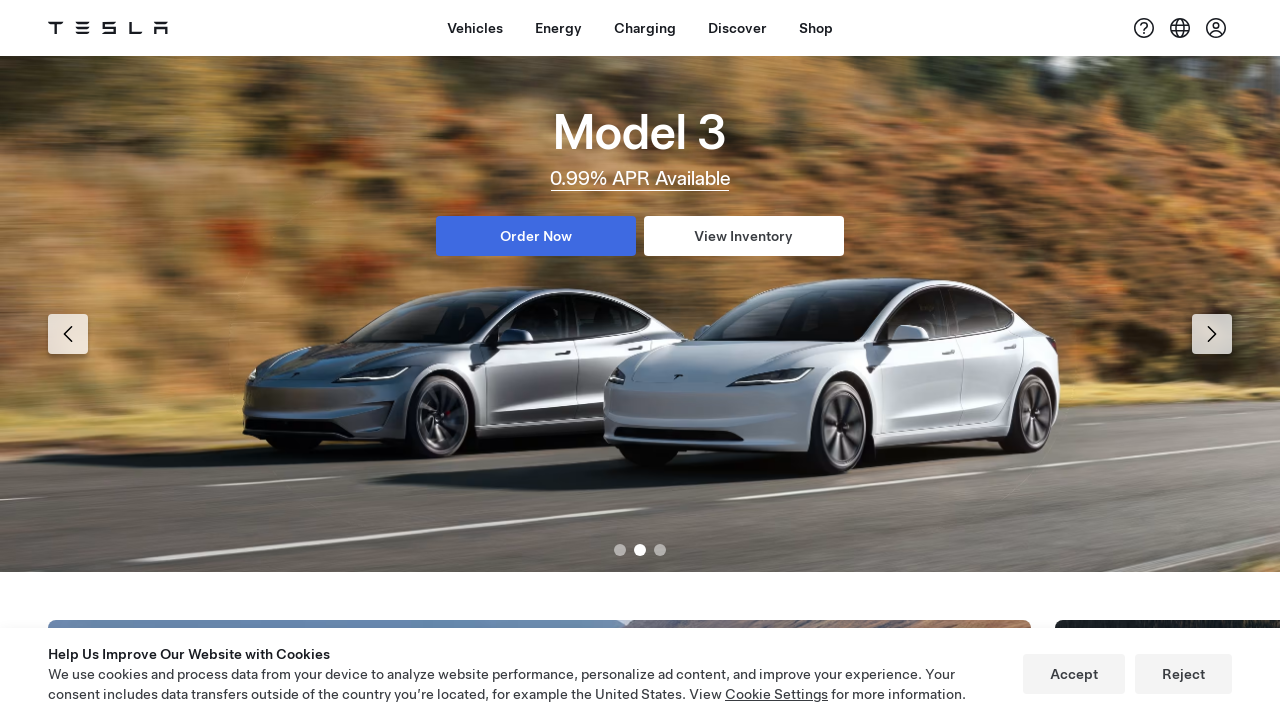

Clicked Shop button at (816, 28) on xpath=//a[contains(@id,'dx-nav-item--shop')]
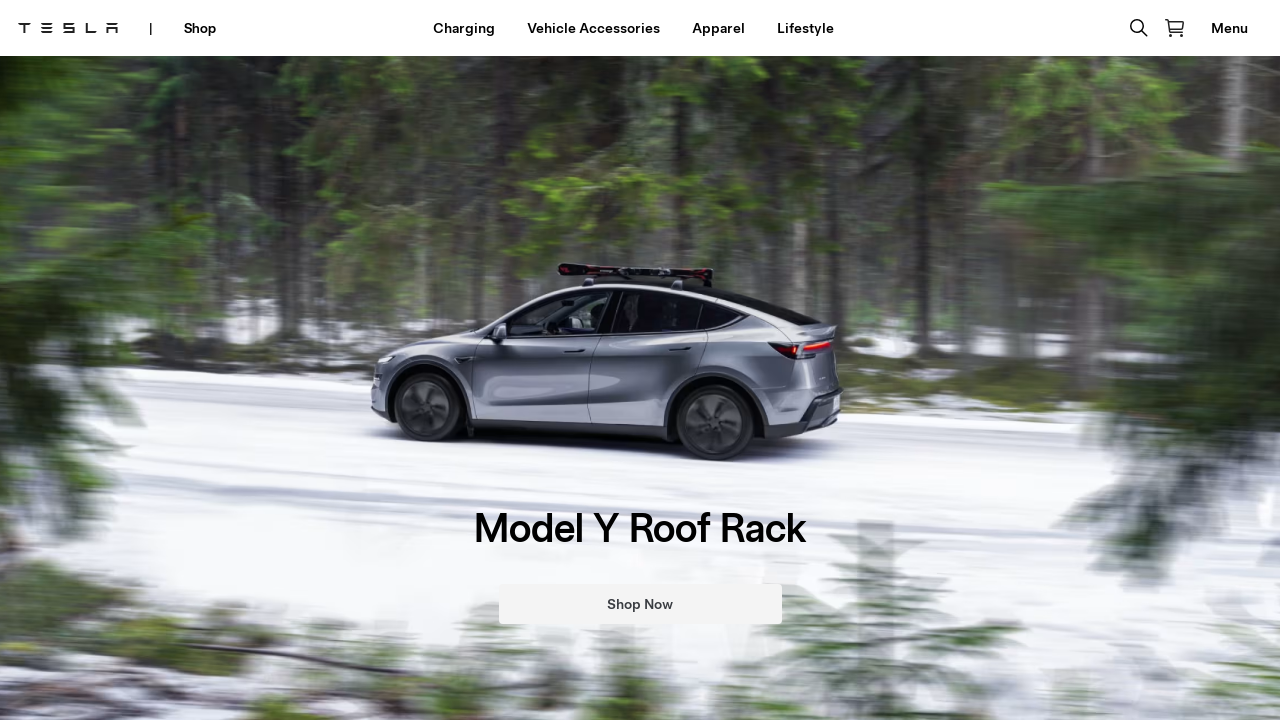

Lifestyle link selector loaded on shop page
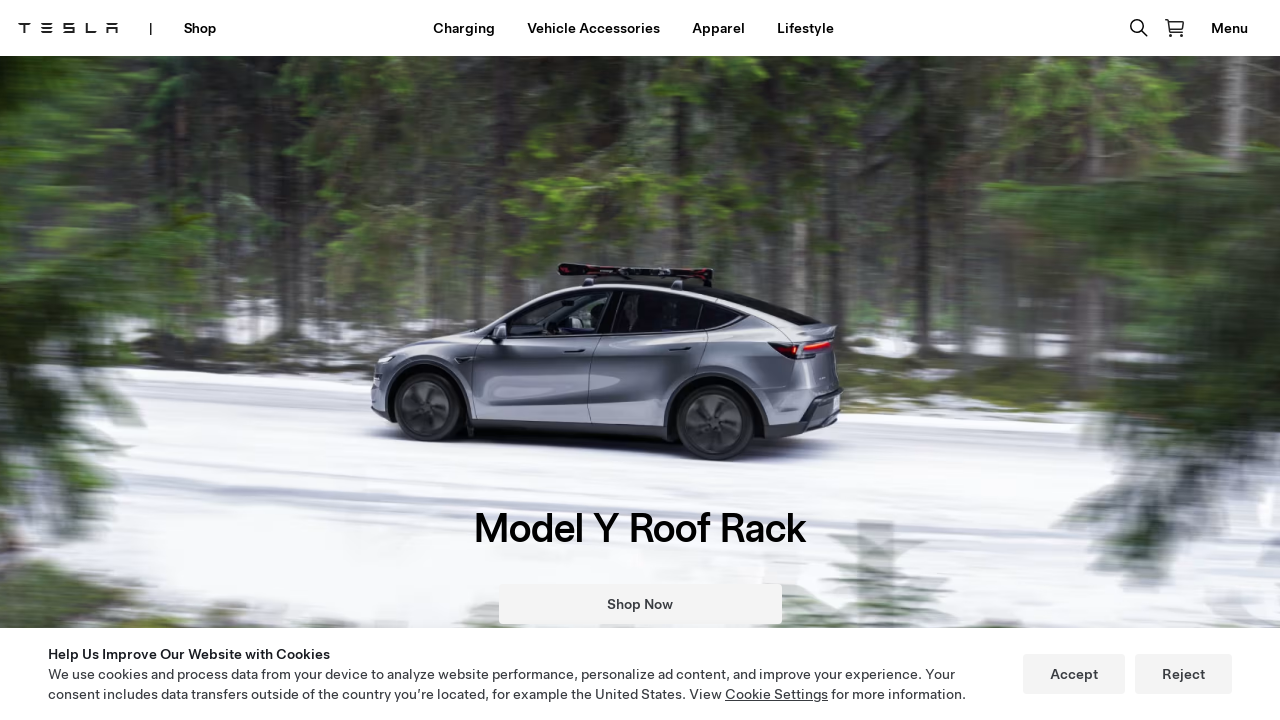

Clicked Lifestyle category link at (805, 28) on xpath=//a[contains(.,'Lifestyle')]
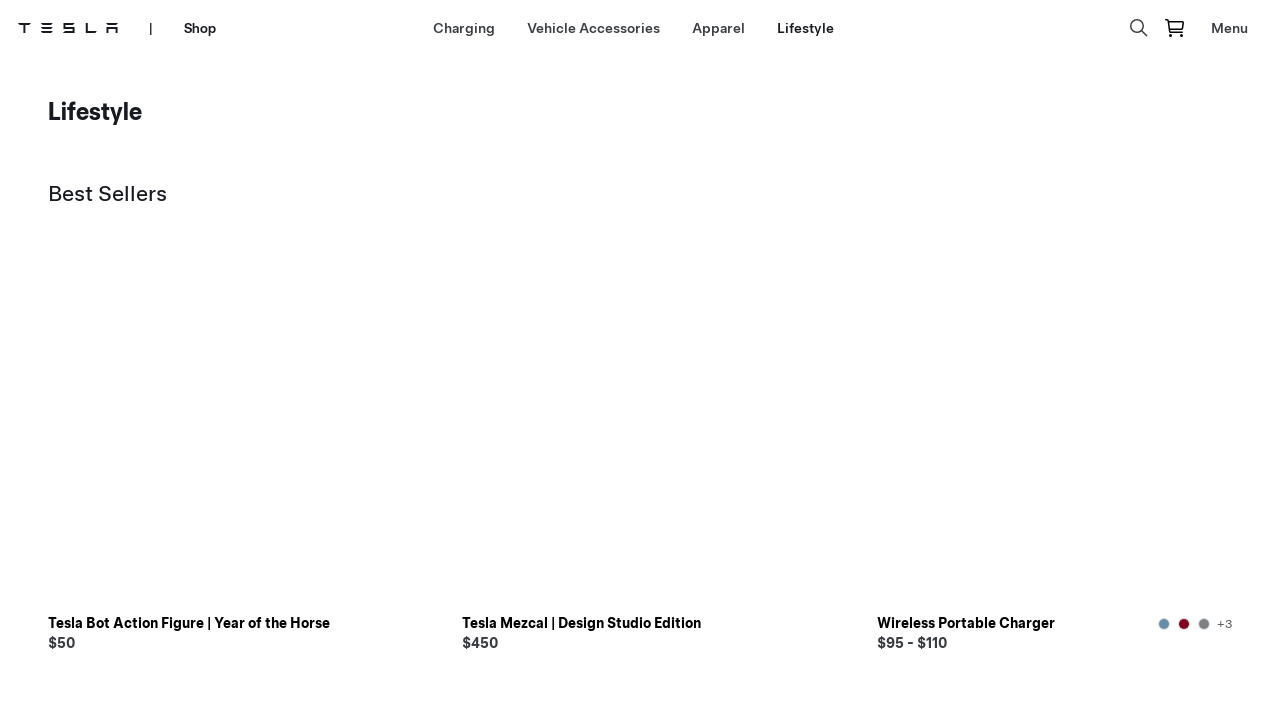

Navigated to Lifestyle category page
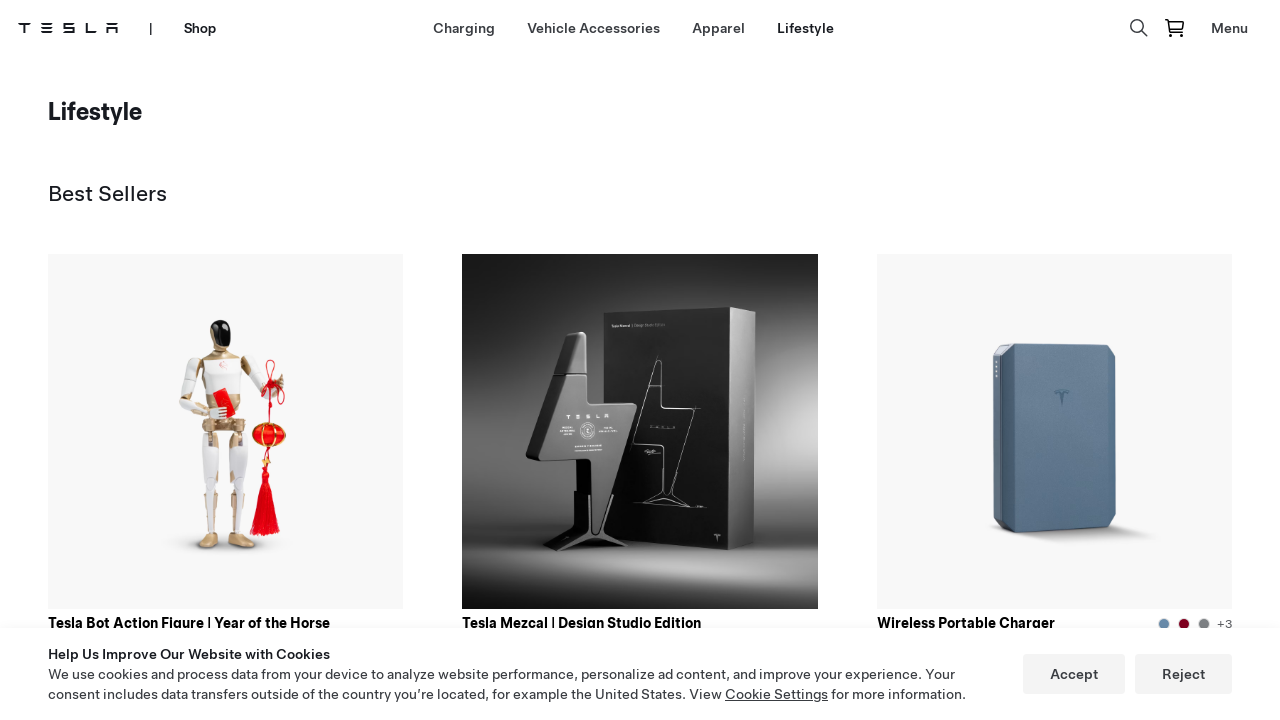

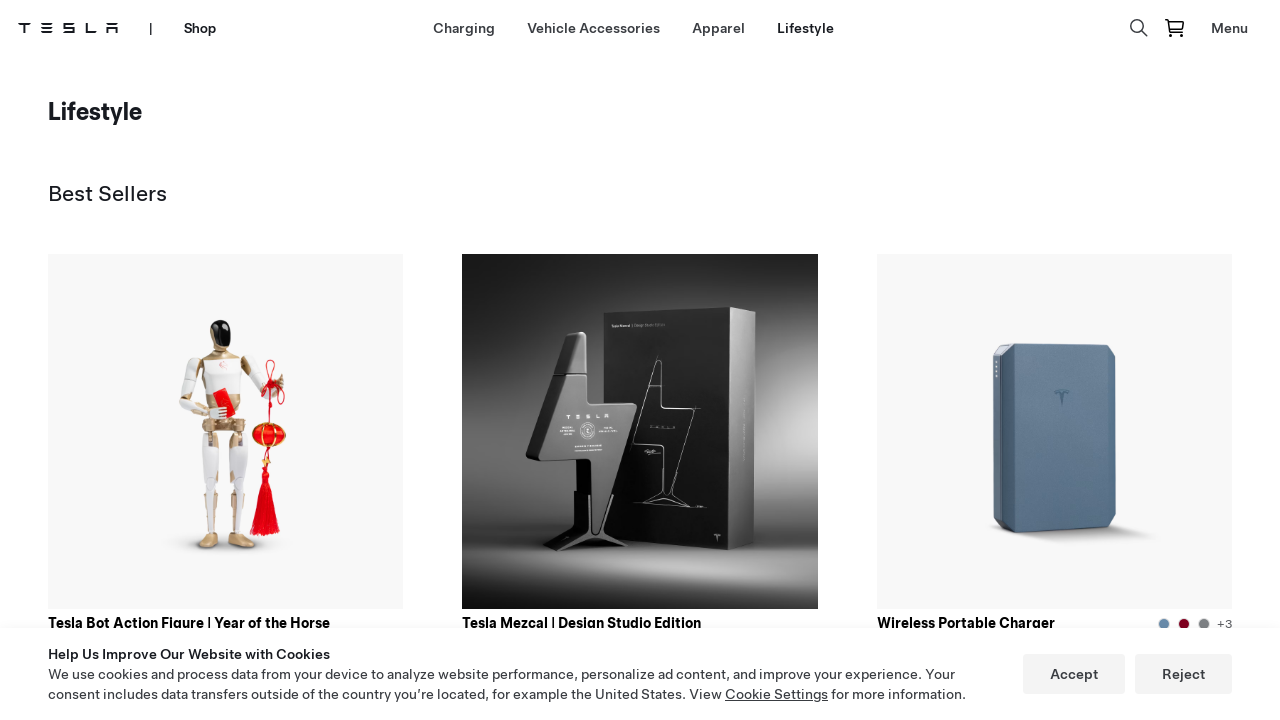